Navigates to the Japan Meteorological Agency weather forecast page and clicks on the first link found on the page

Starting URL: http://www.jma.go.jp/jp/yoho/

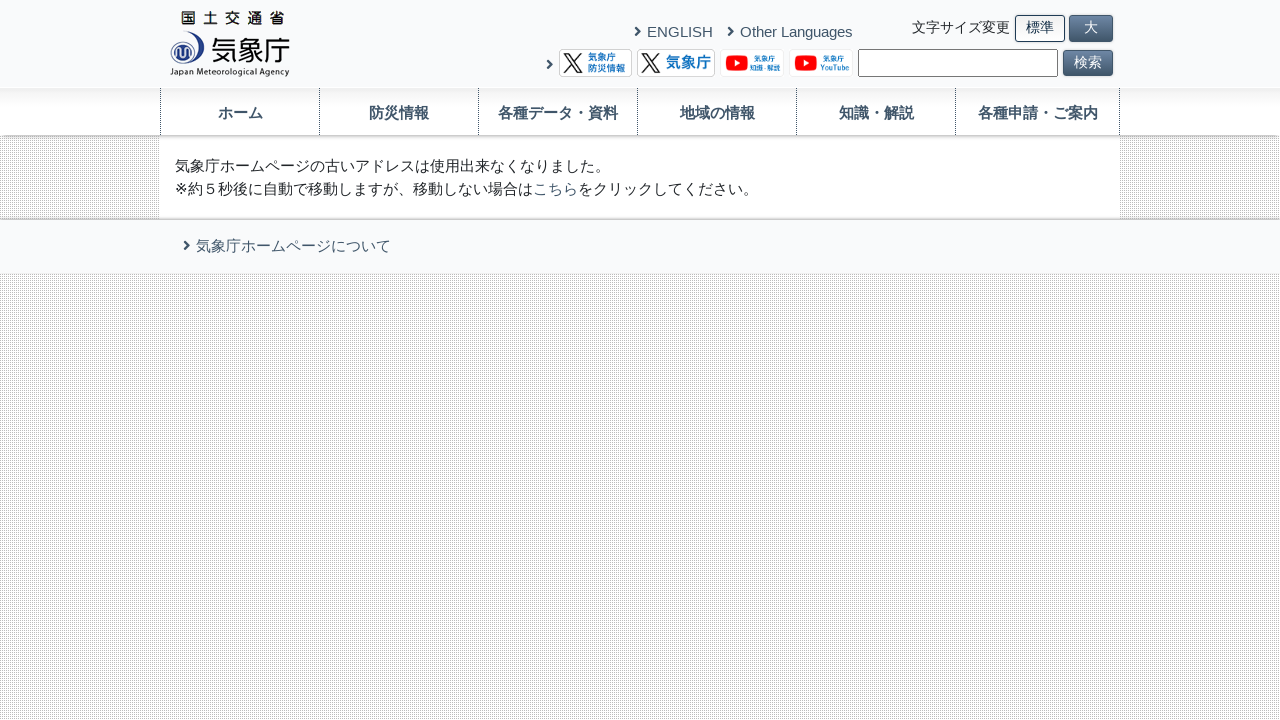

Waited for links to load on Japan Meteorological Agency page
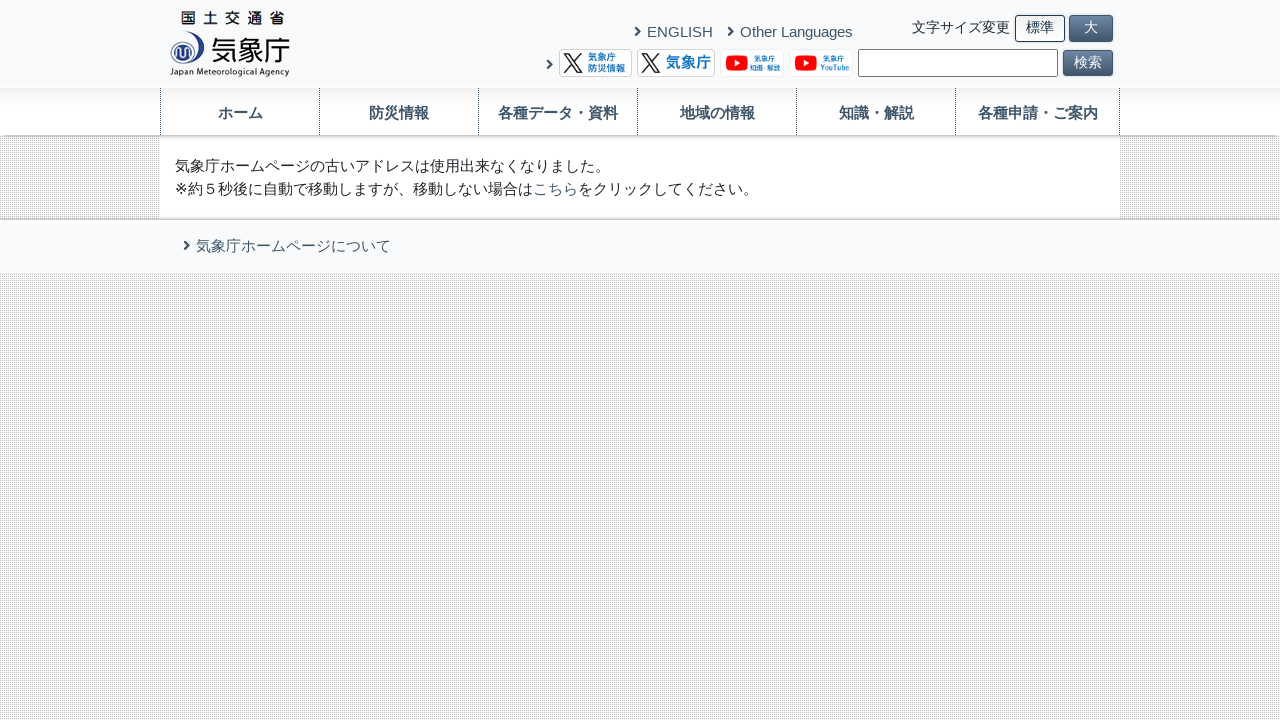

Located first link on the page
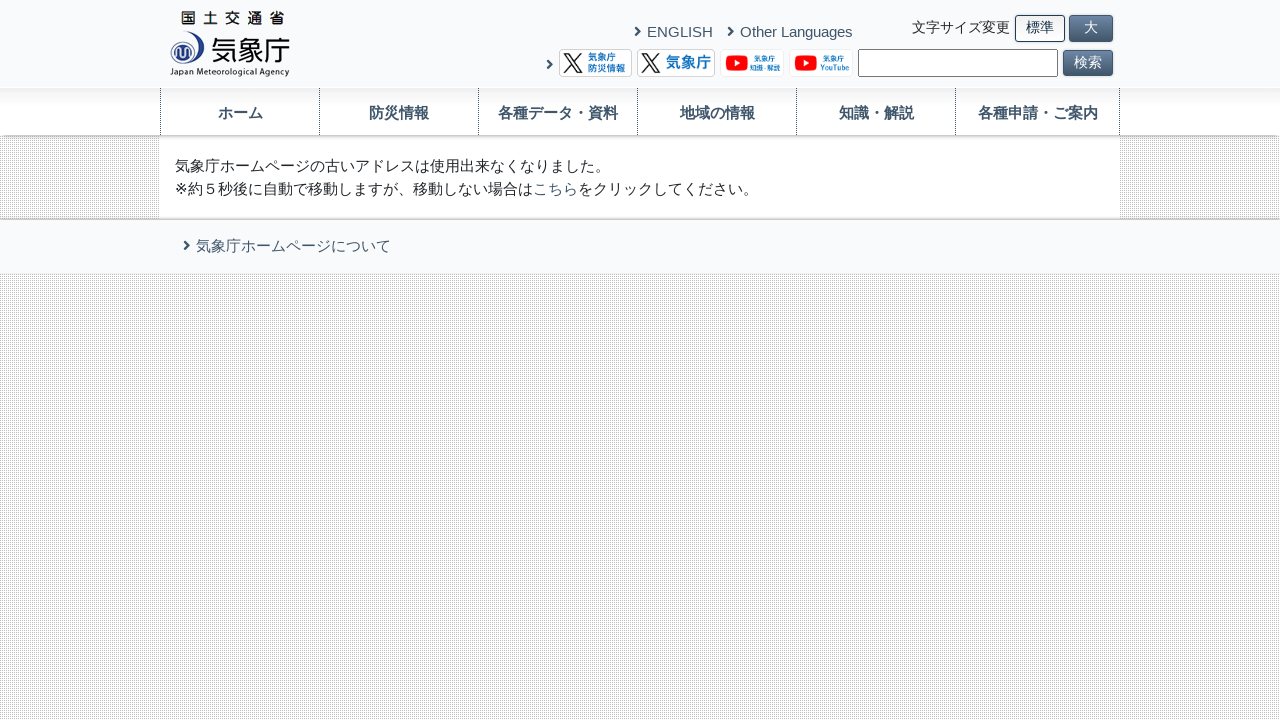

Clicked the first link on the page at (230, 44) on a >> nth=0
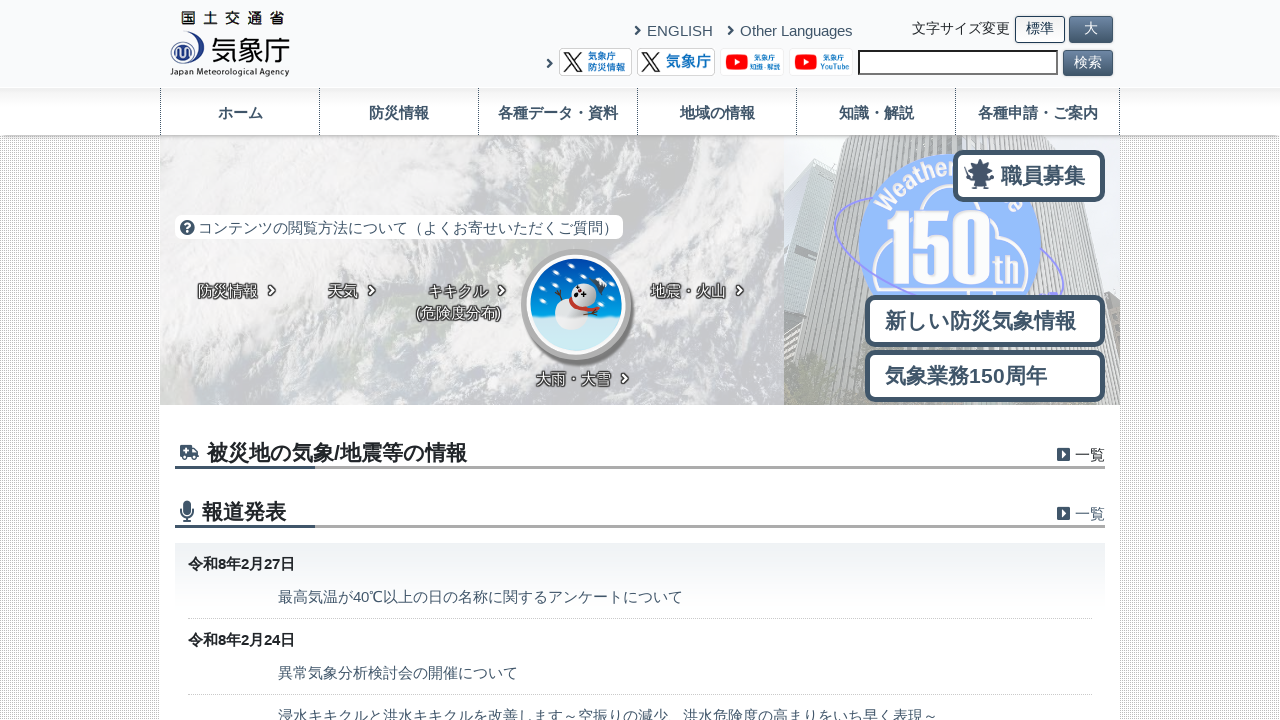

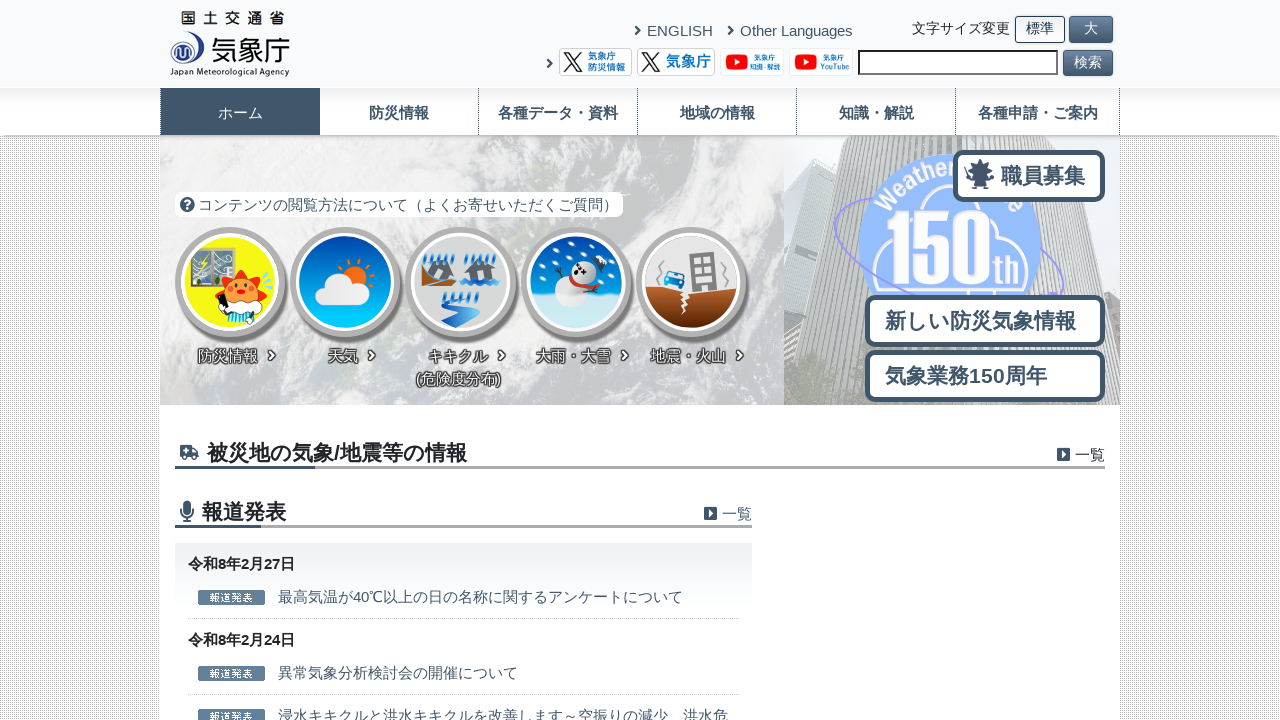